Tests browsing languages on 99 Bottles of Beer website and verifies the table headers for Language and Author columns

Starting URL: http://www.99-bottles-of-beer.net/

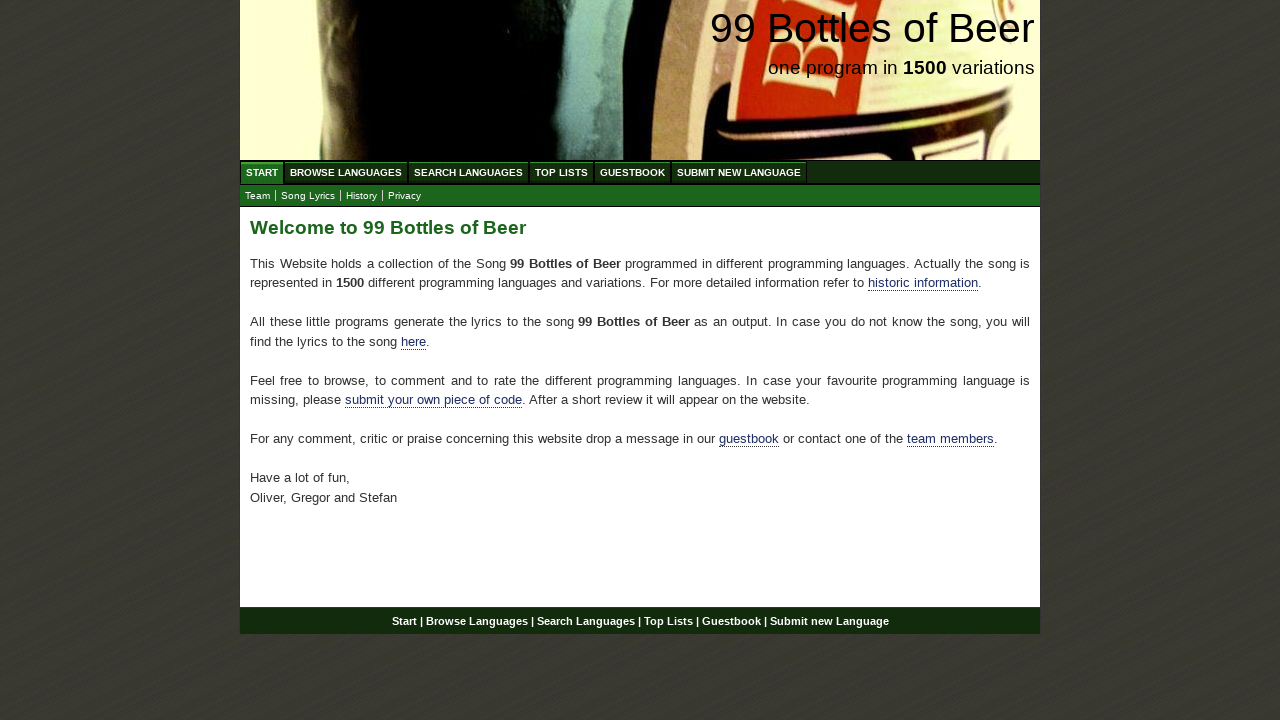

Clicked on Browse Languages link at (346, 172) on #navigation #menu li a[href='/abc.html']
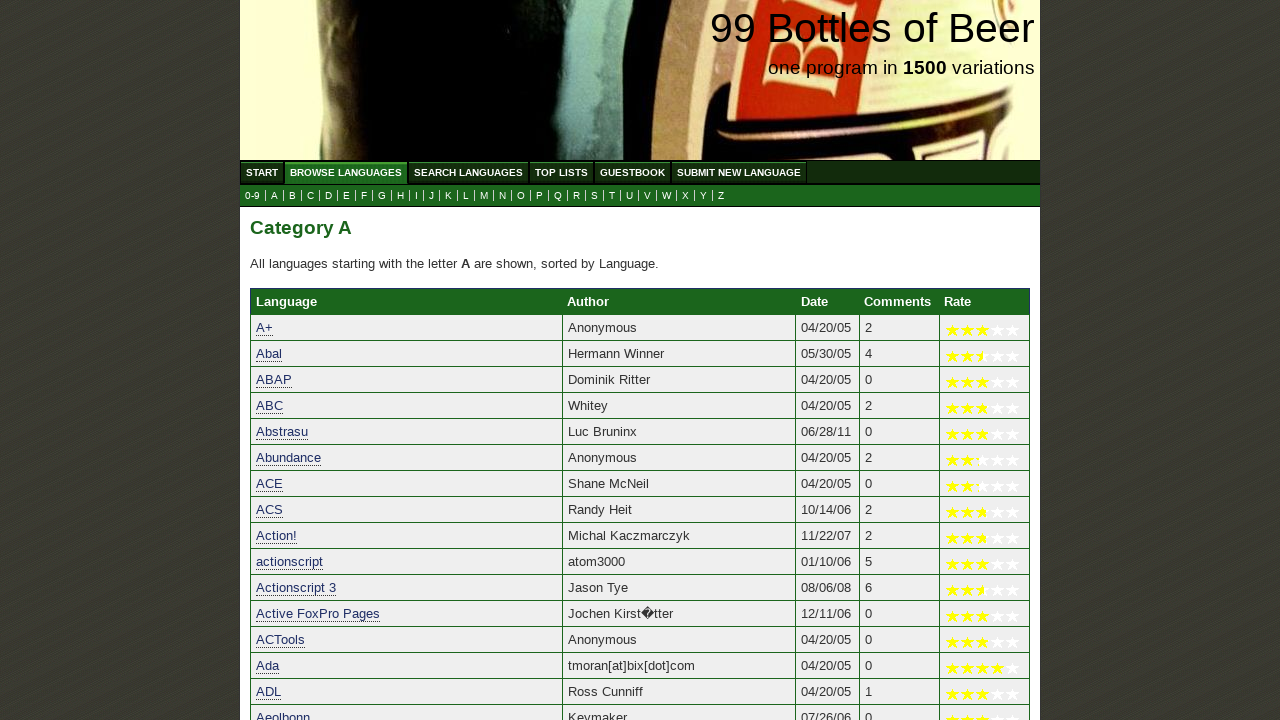

Verified Language column header is displayed
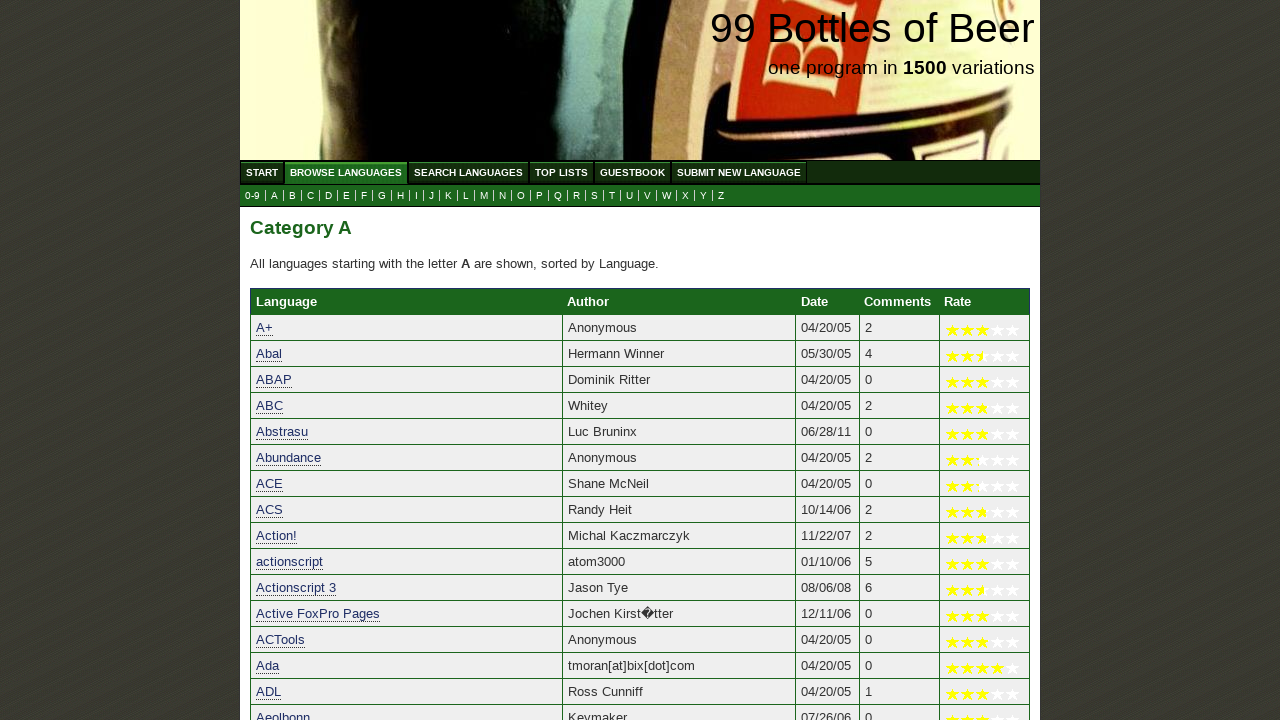

Verified Author column header is displayed
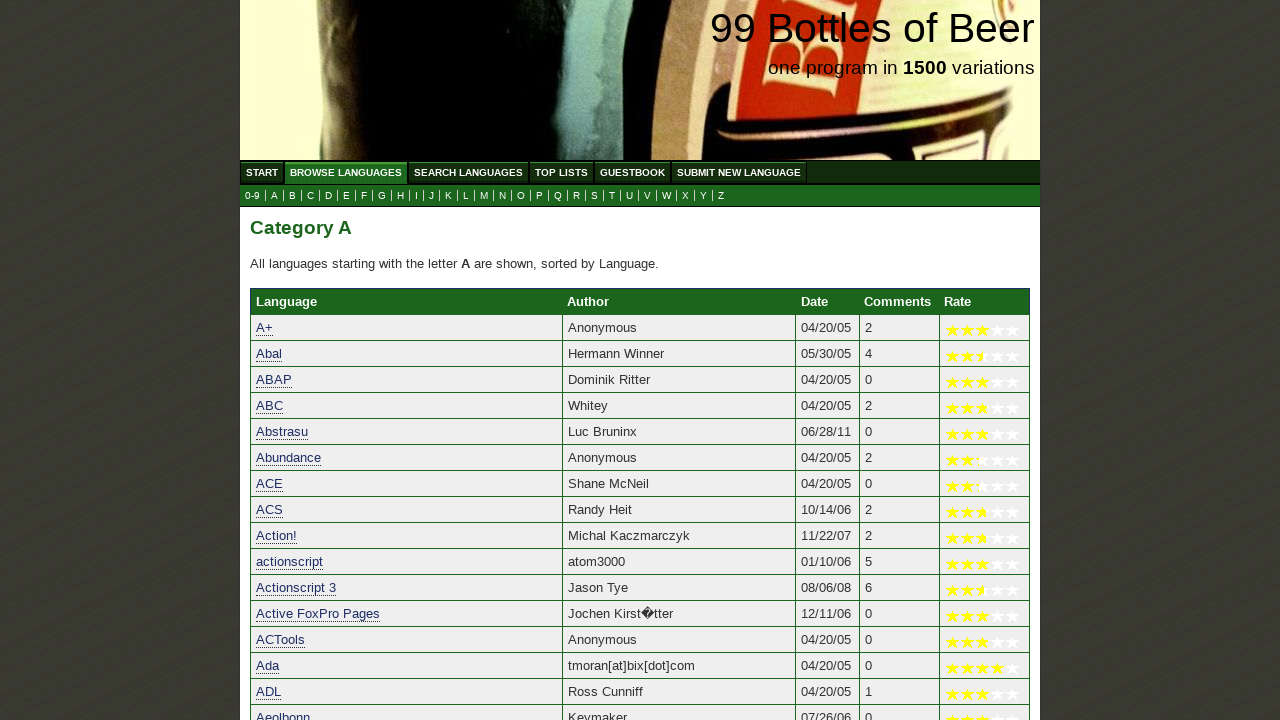

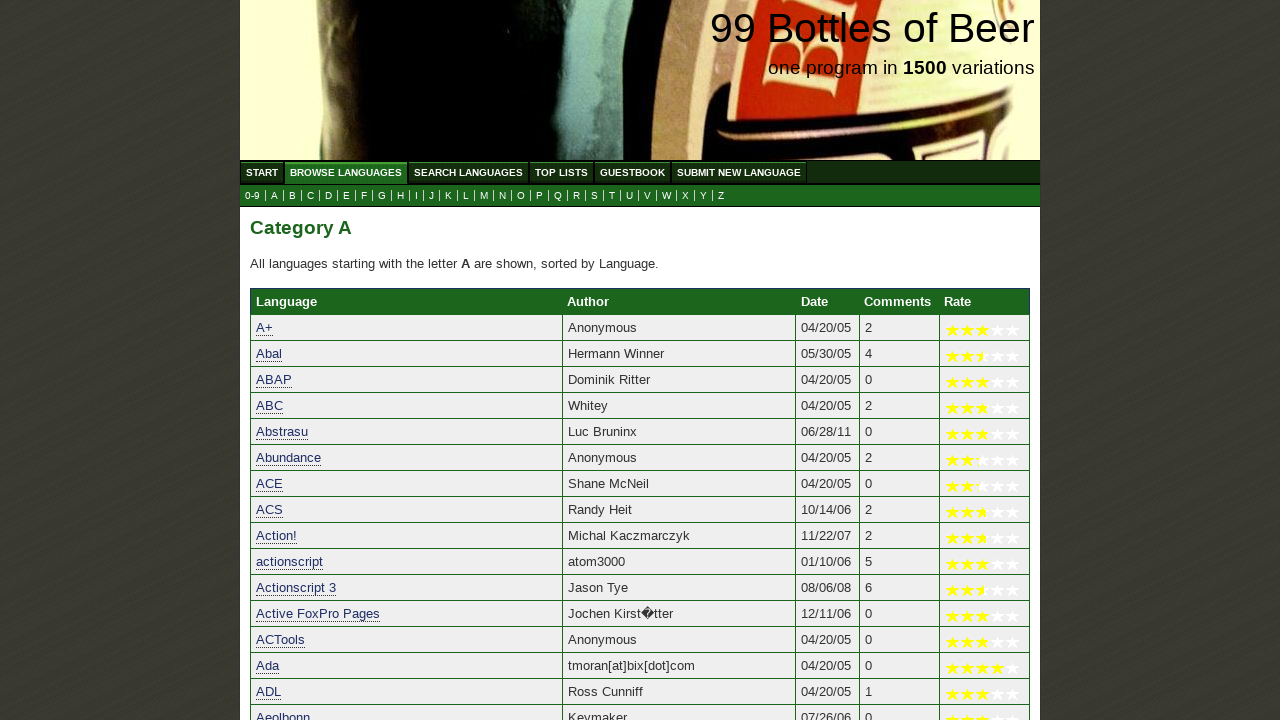